Tests the "Right Click Me" button by navigating through the menu, right-clicking the button, and verifying the right click message appears

Starting URL: https://demoqa.com/elements

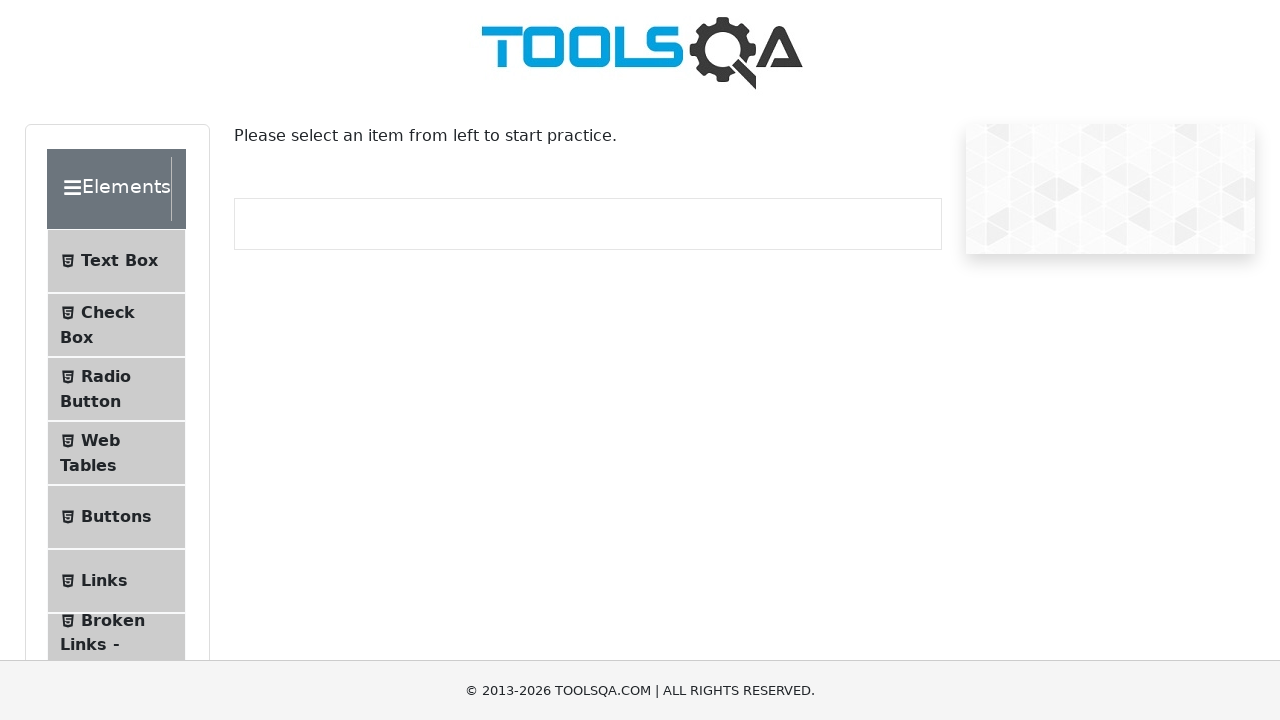

Clicked the Buttons menu item at (116, 517) on li:has-text('Buttons')
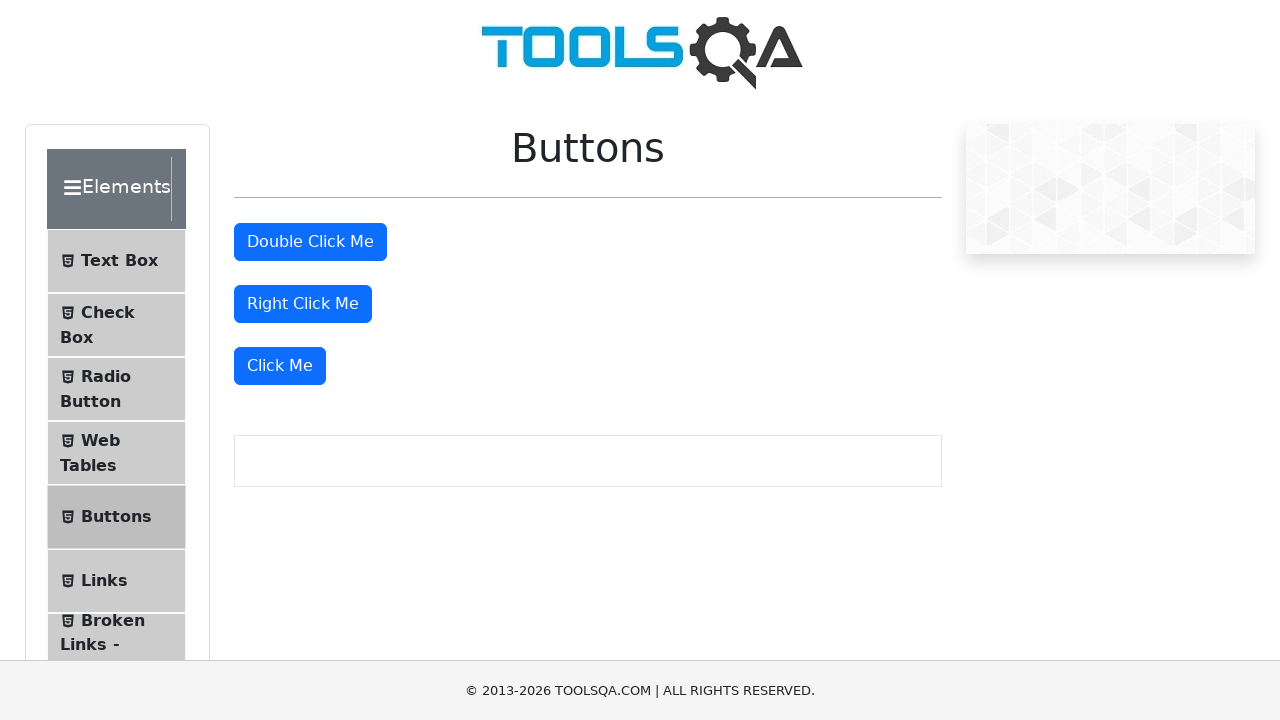

Navigated to buttons page successfully
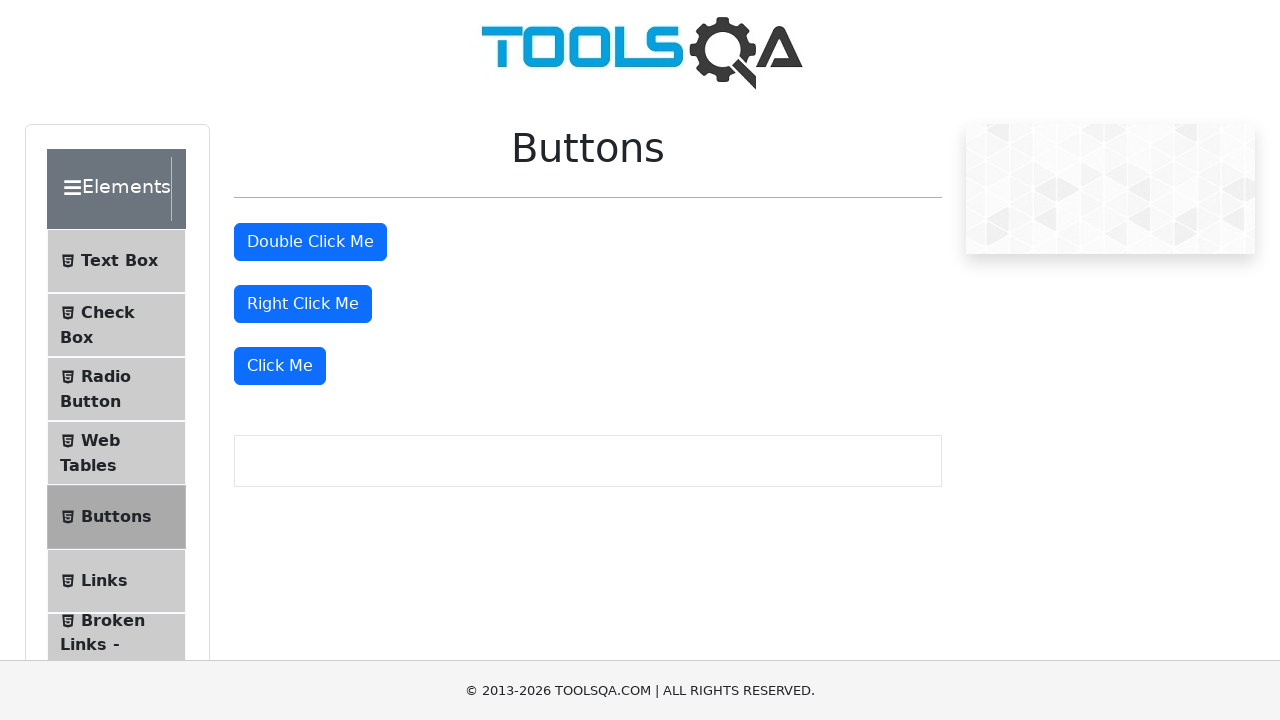

Right-clicked the 'Right Click Me' button at (303, 304) on internal:role=button[name="Right Click Me"i]
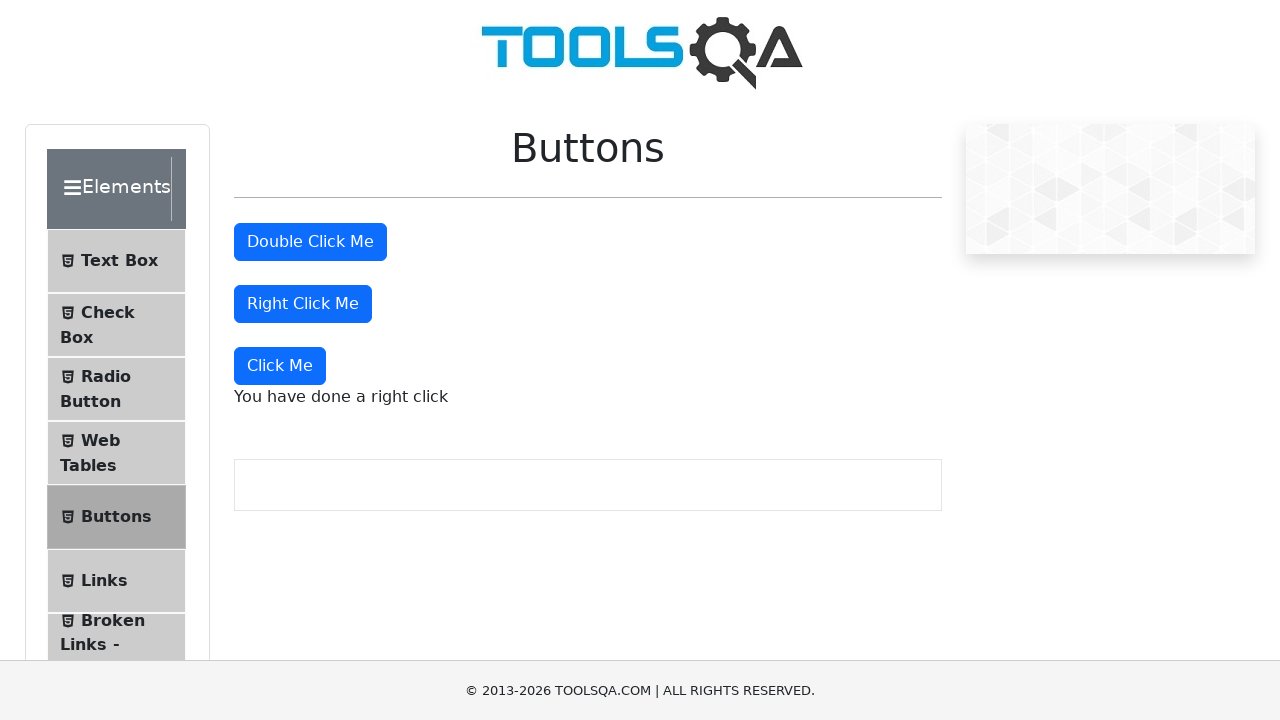

Verified 'You have done a right click' message appeared
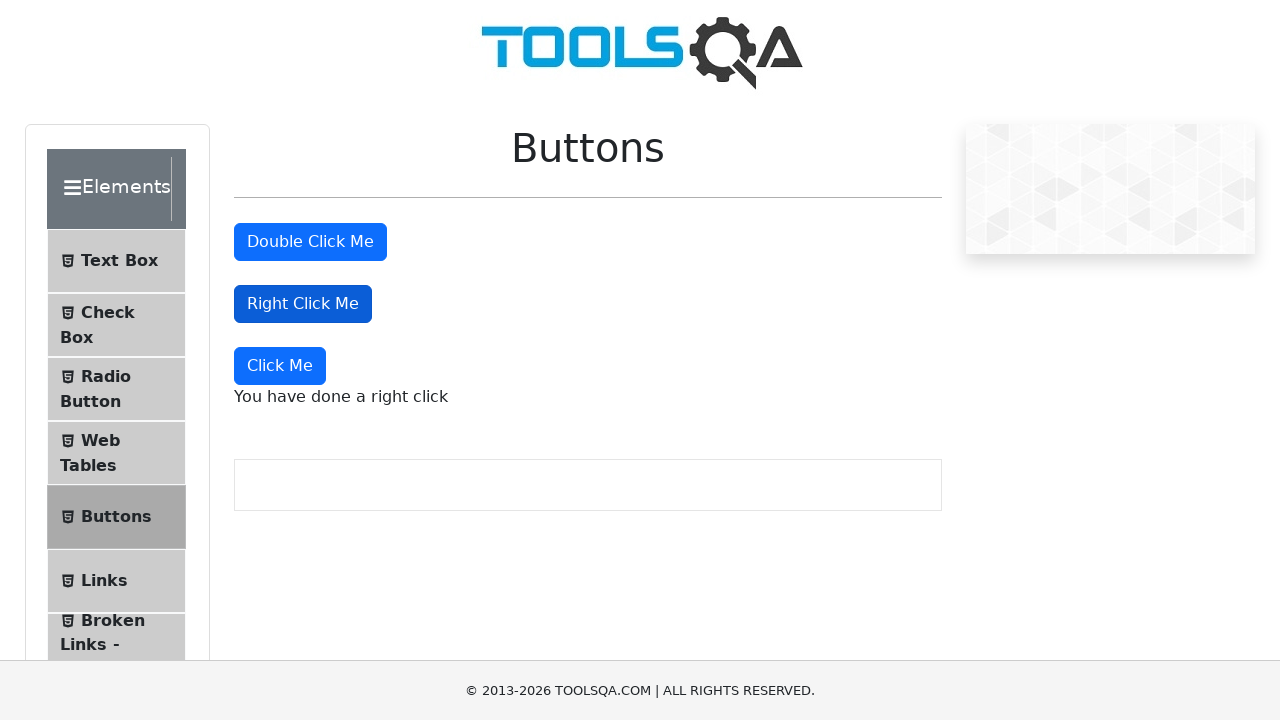

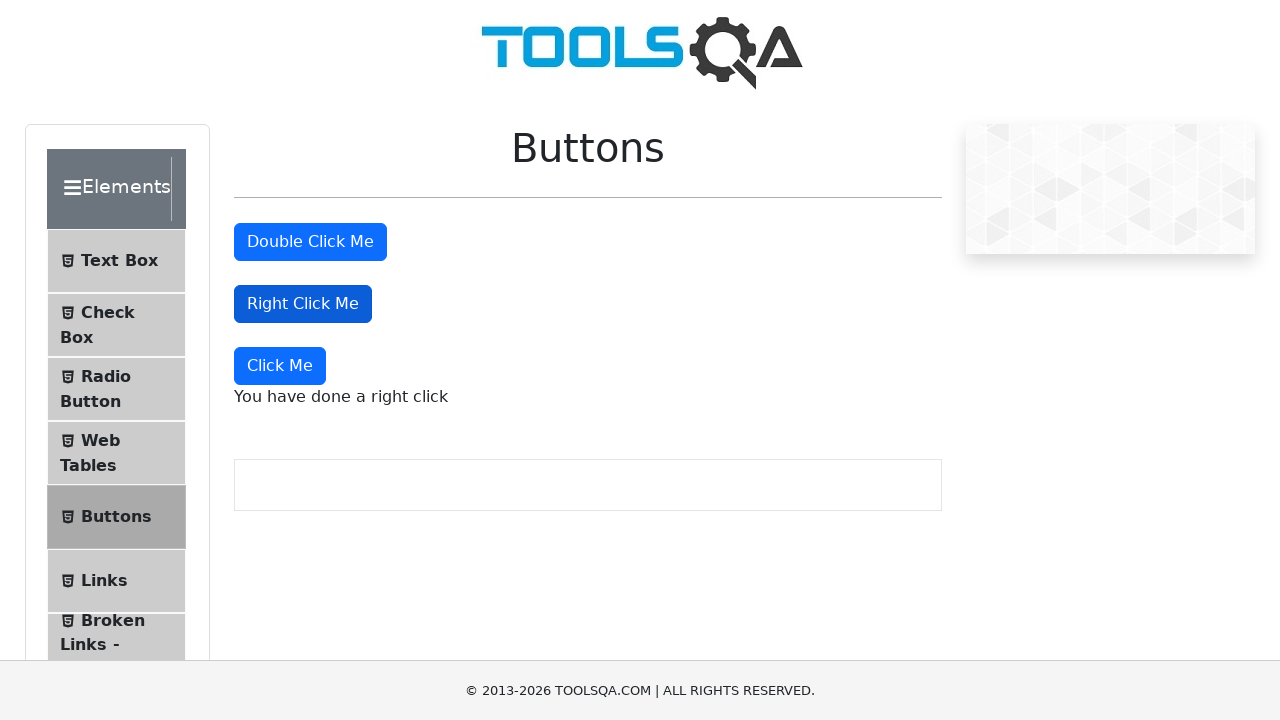